Tests checkbox verification by navigating to checkboxes page and toggling checkbox states while verifying their checked attributes

Starting URL: http://the-internet.herokuapp.com/

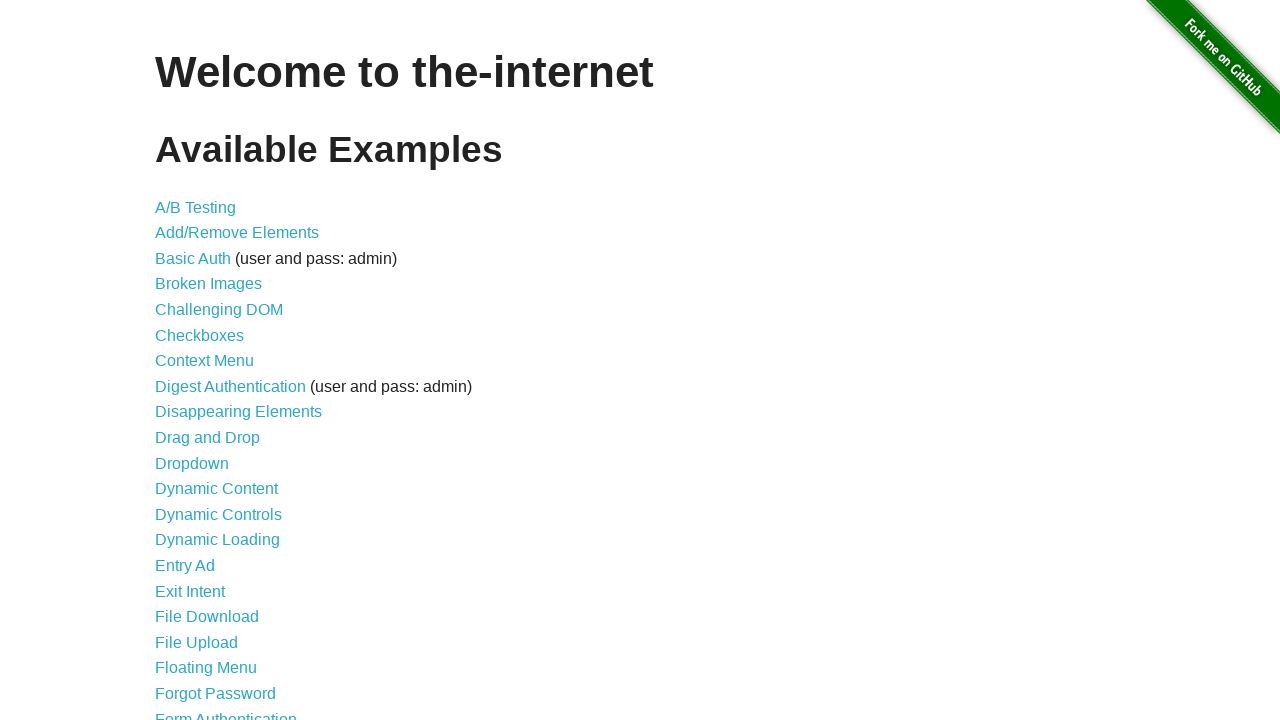

Clicked on checkboxes link to navigate to checkboxes page at (200, 335) on a[href='/checkboxes']
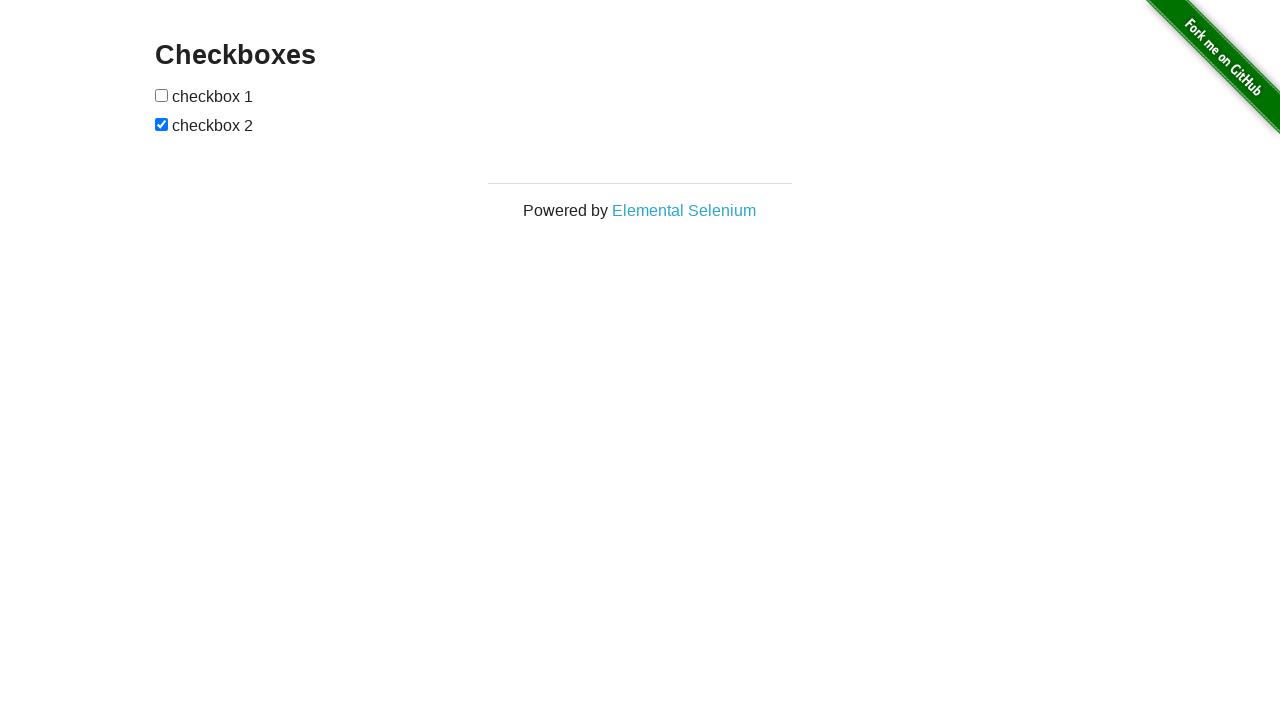

Checkboxes page loaded and checkbox elements are visible
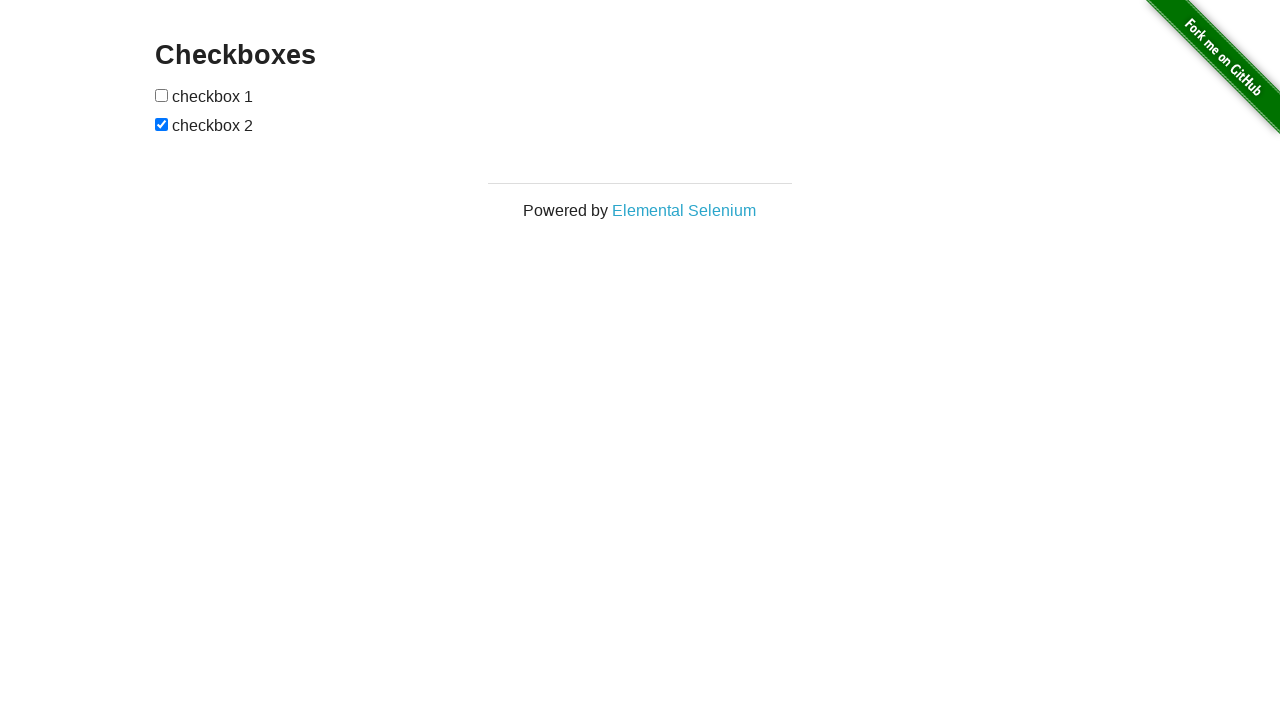

Clicked the first checkbox to toggle its state at (162, 95) on xpath=//input[last()-1] >> nth=0
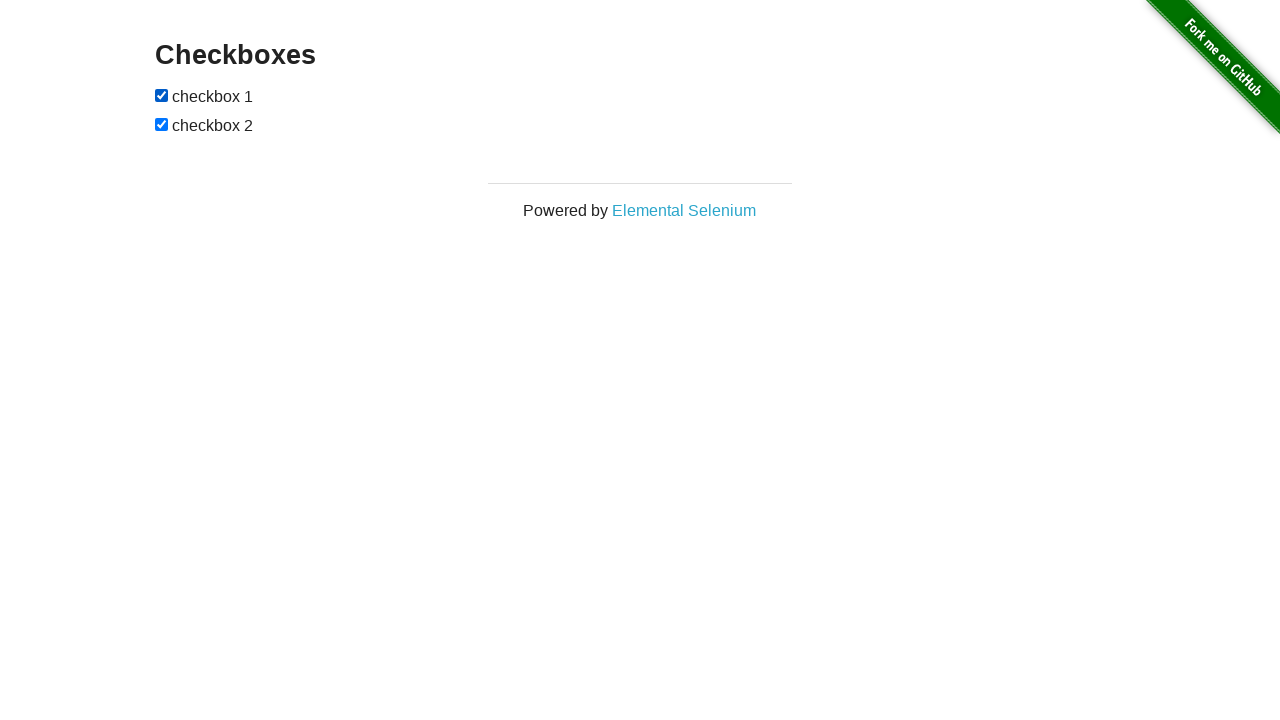

Toggled checkbox state at (162, 95) on input[type='checkbox'] >> nth=0
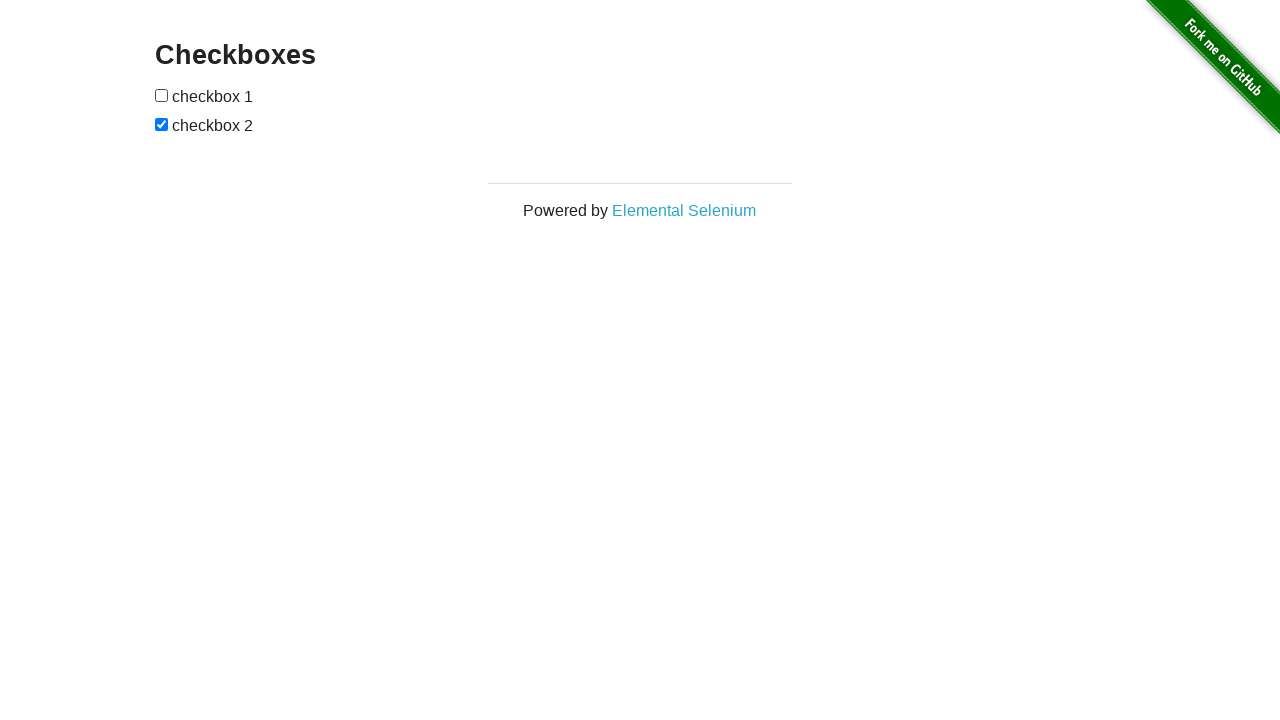

Toggled checkbox state at (162, 124) on input[type='checkbox'] >> nth=1
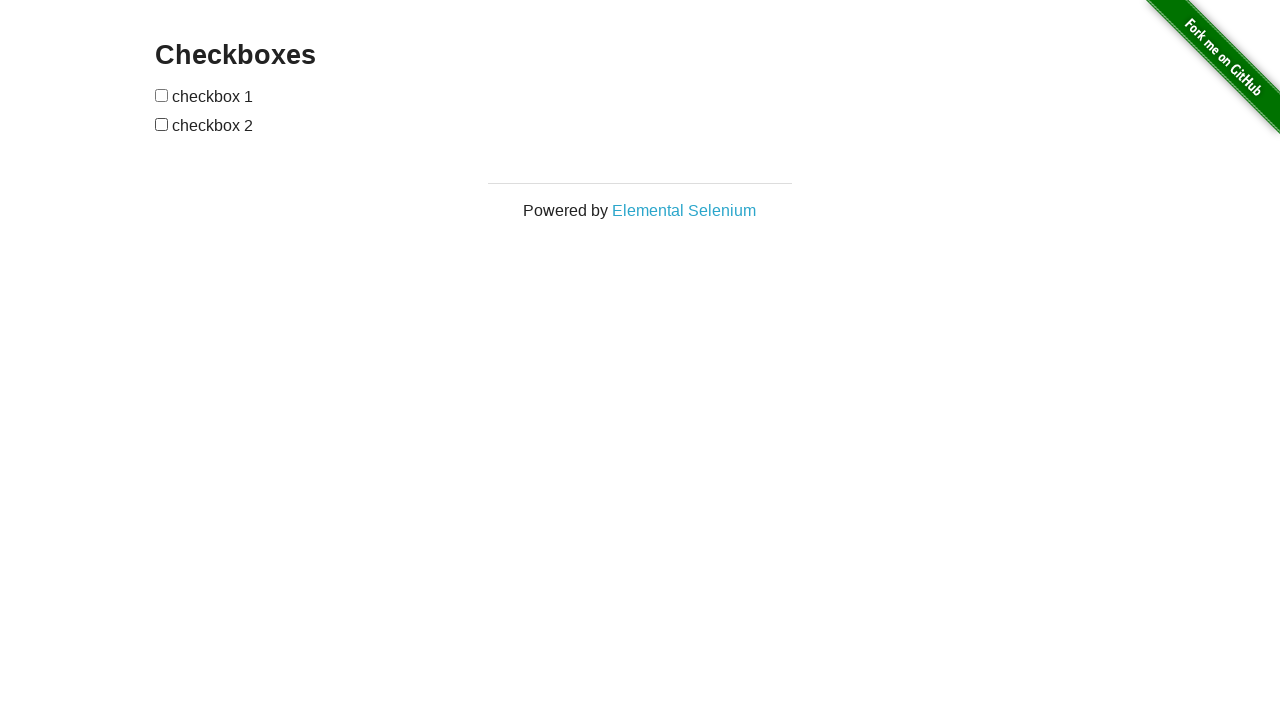

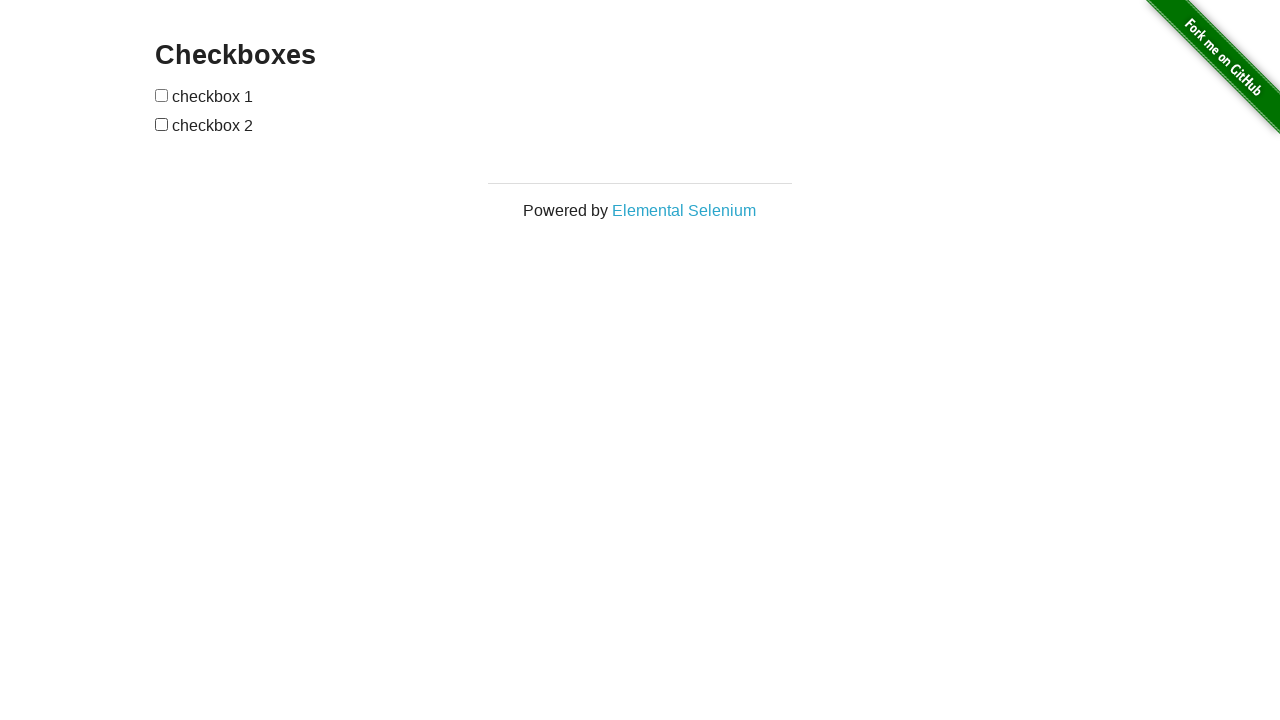